Clicks the Sign In button to open the sign in dialog/modal

Starting URL: https://bstackdemo.com

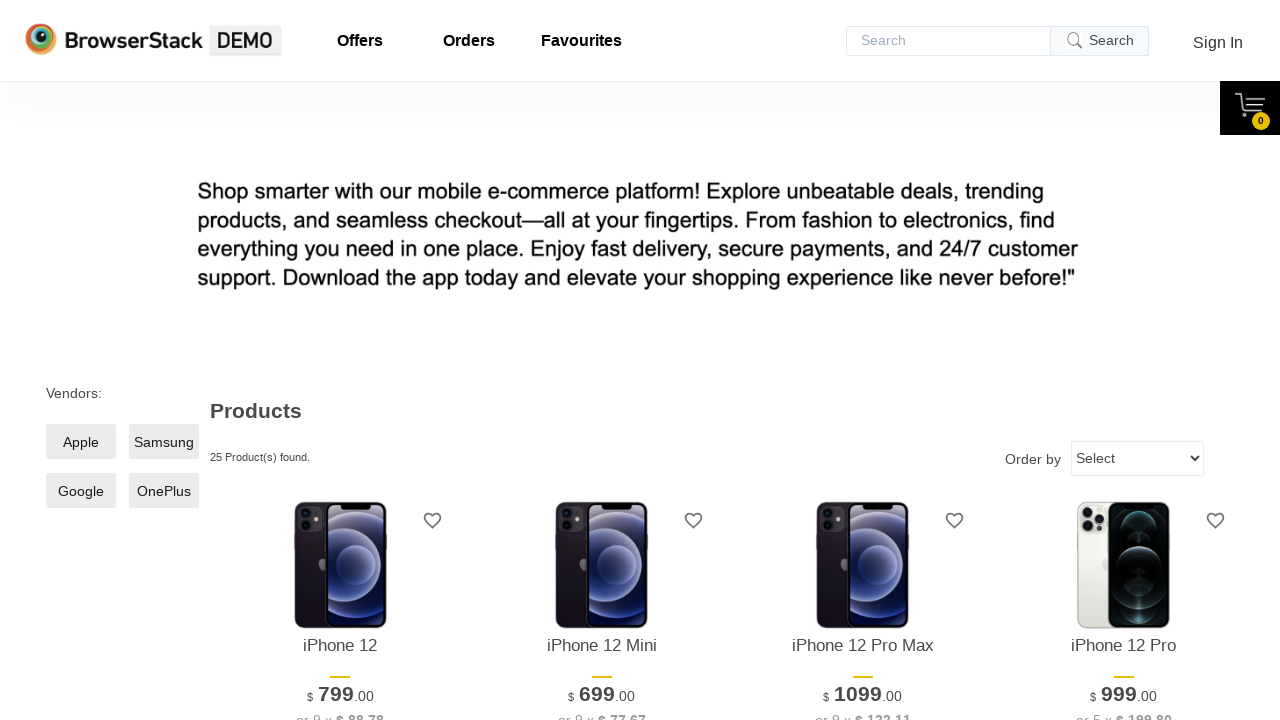

Clicked the Sign In button to open sign in dialog/modal at (1218, 42) on #signin
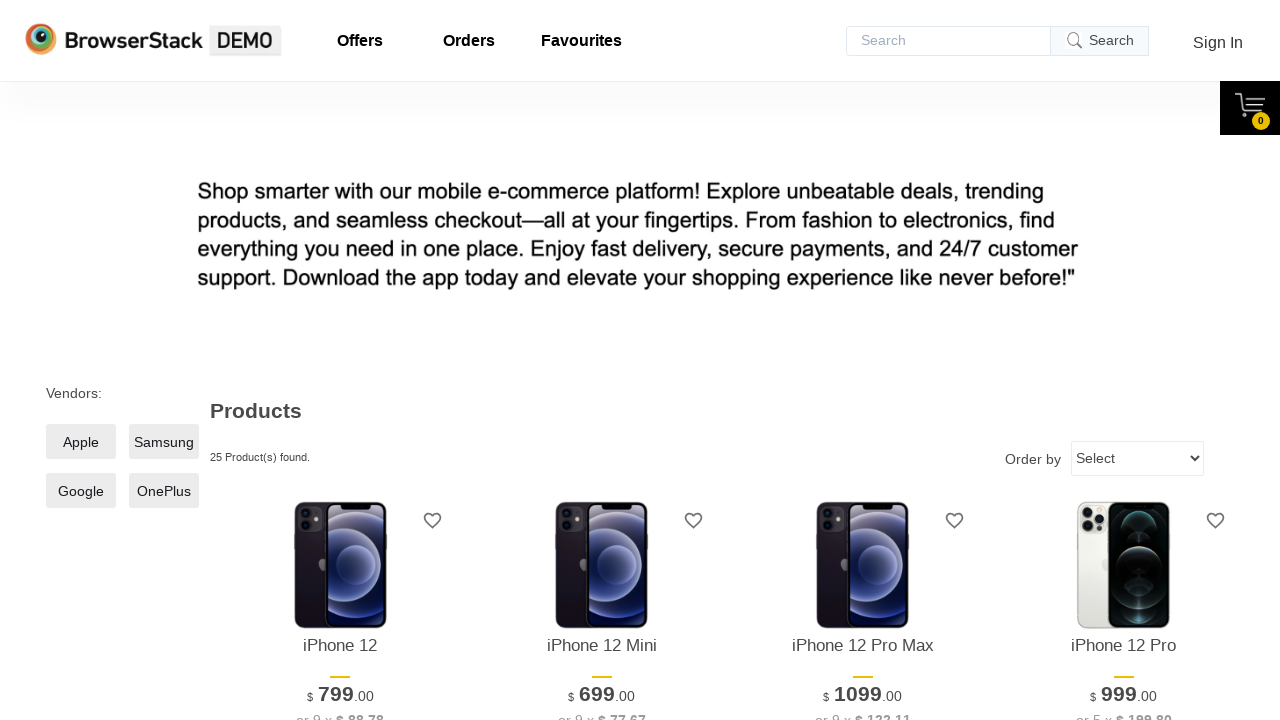

Sign in modal appeared and loaded
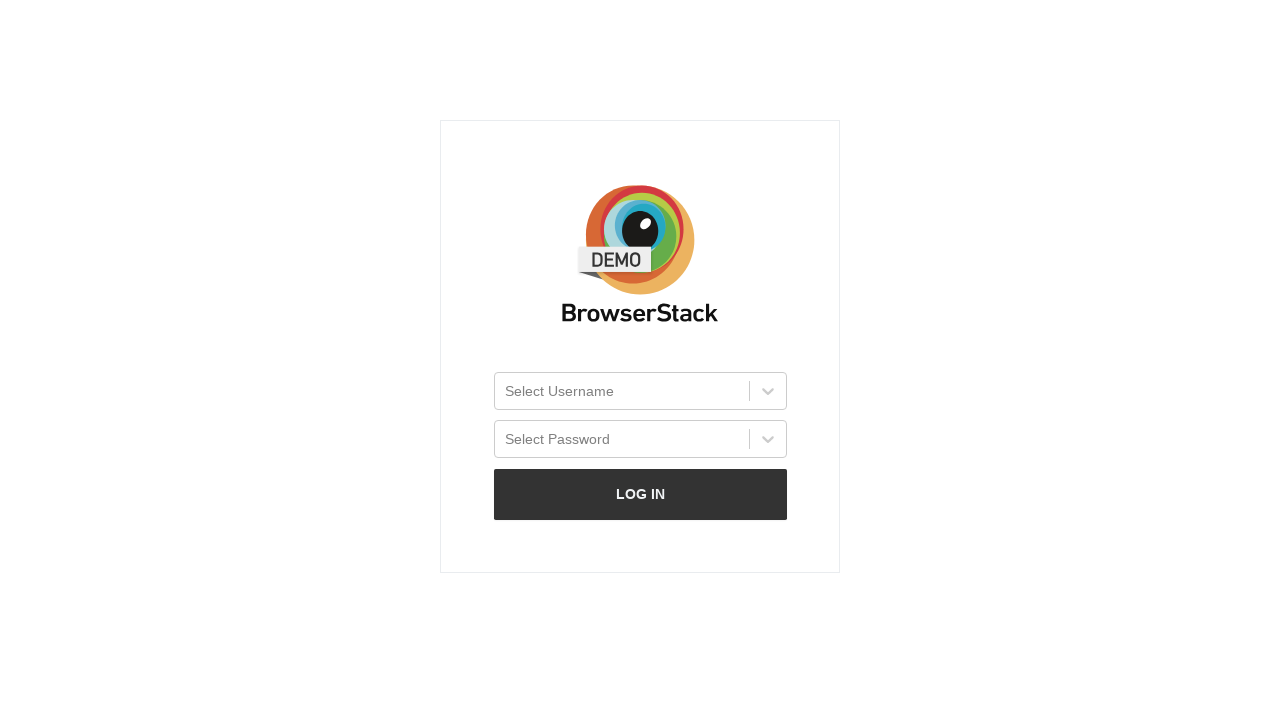

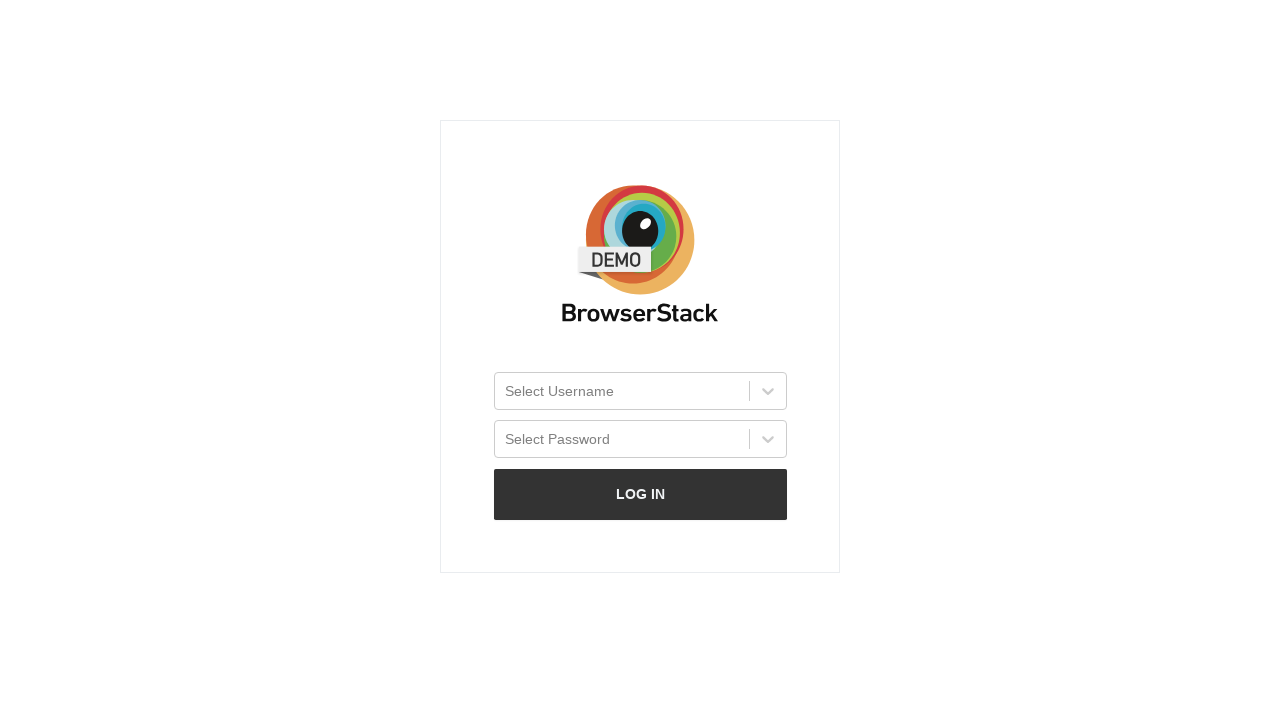